Tests a complete flight booking flow on BlazeDemo - selects departure and destination cities, chooses a flight, fills in passenger and payment details, and completes the purchase to reach a confirmation page.

Starting URL: https://blazedemo.com/

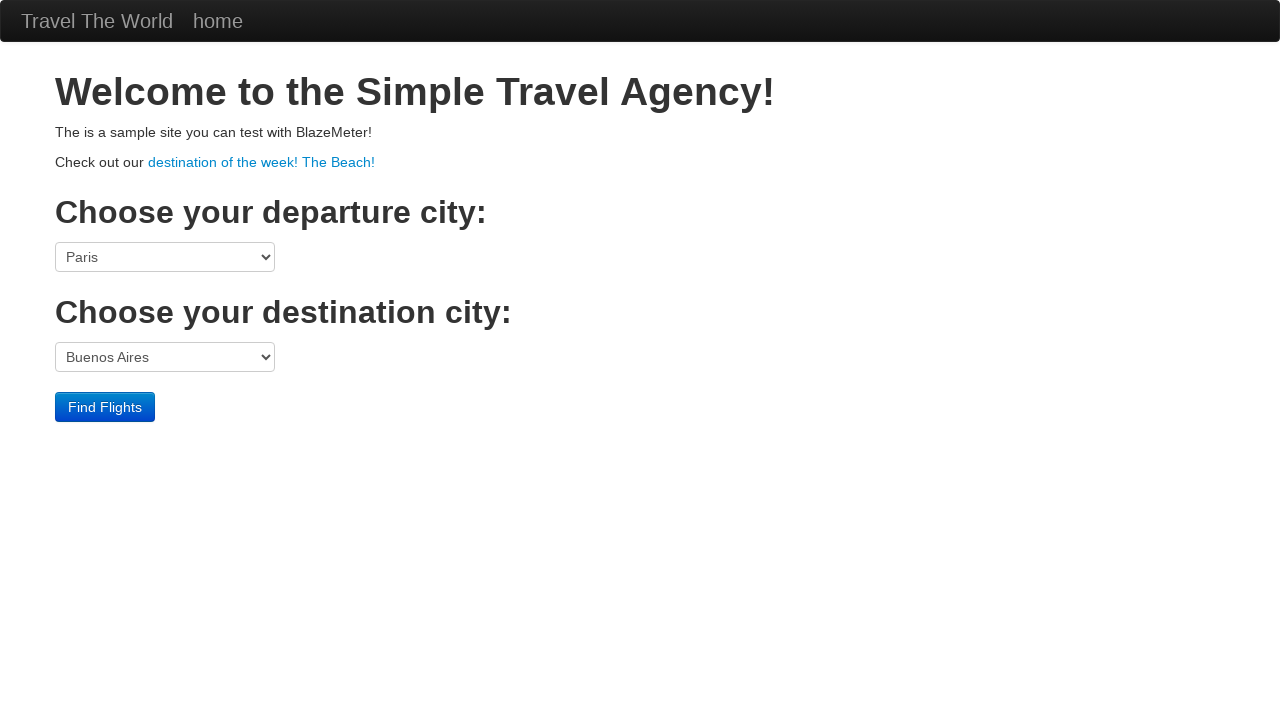

Selected Boston as departure city on select[name='fromPort']
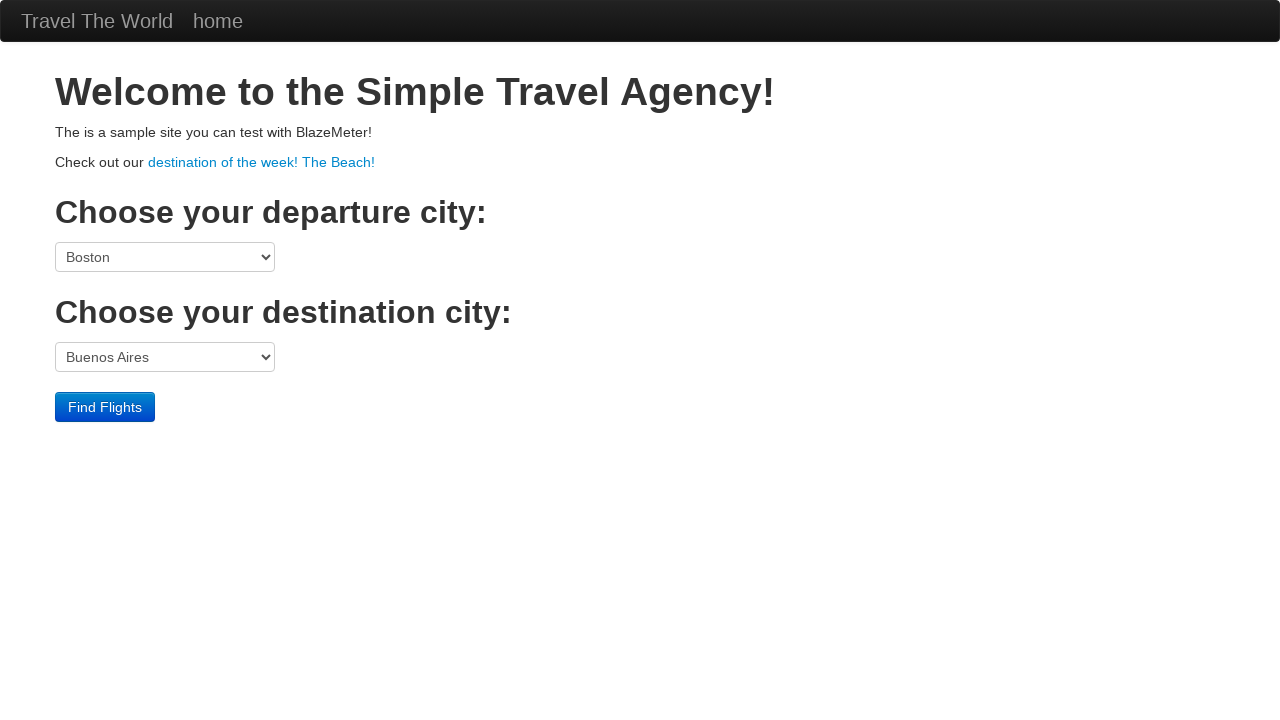

Selected London as destination city on select[name='toPort']
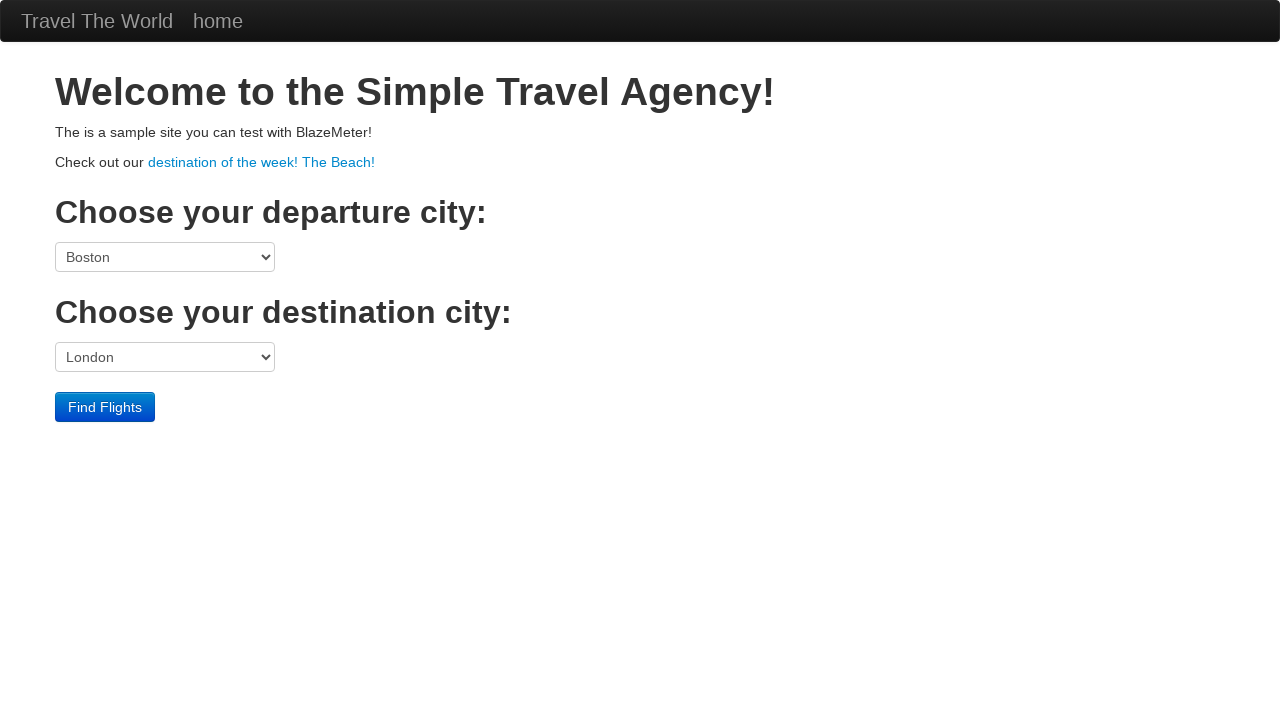

Clicked Find Flights button at (105, 407) on .btn-primary
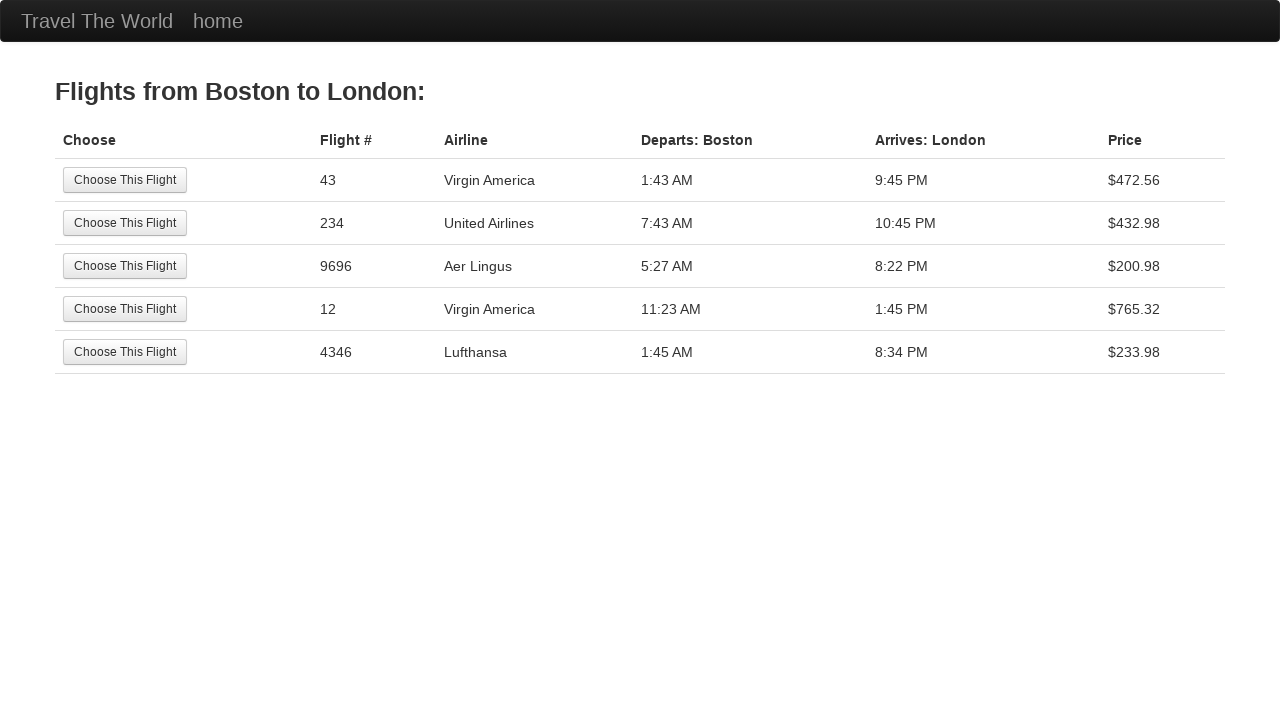

Selected the second flight option at (125, 223) on tr:nth-child(2) .btn
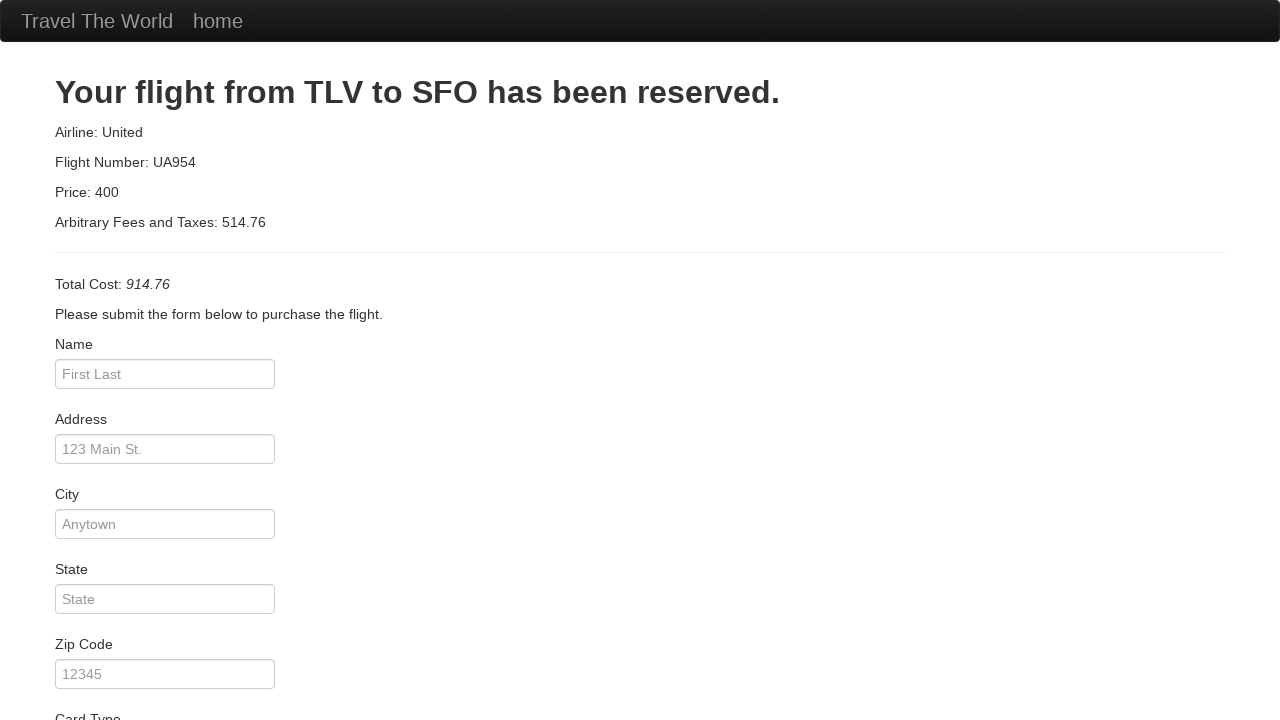

Clicked passenger name field at (165, 374) on #inputName
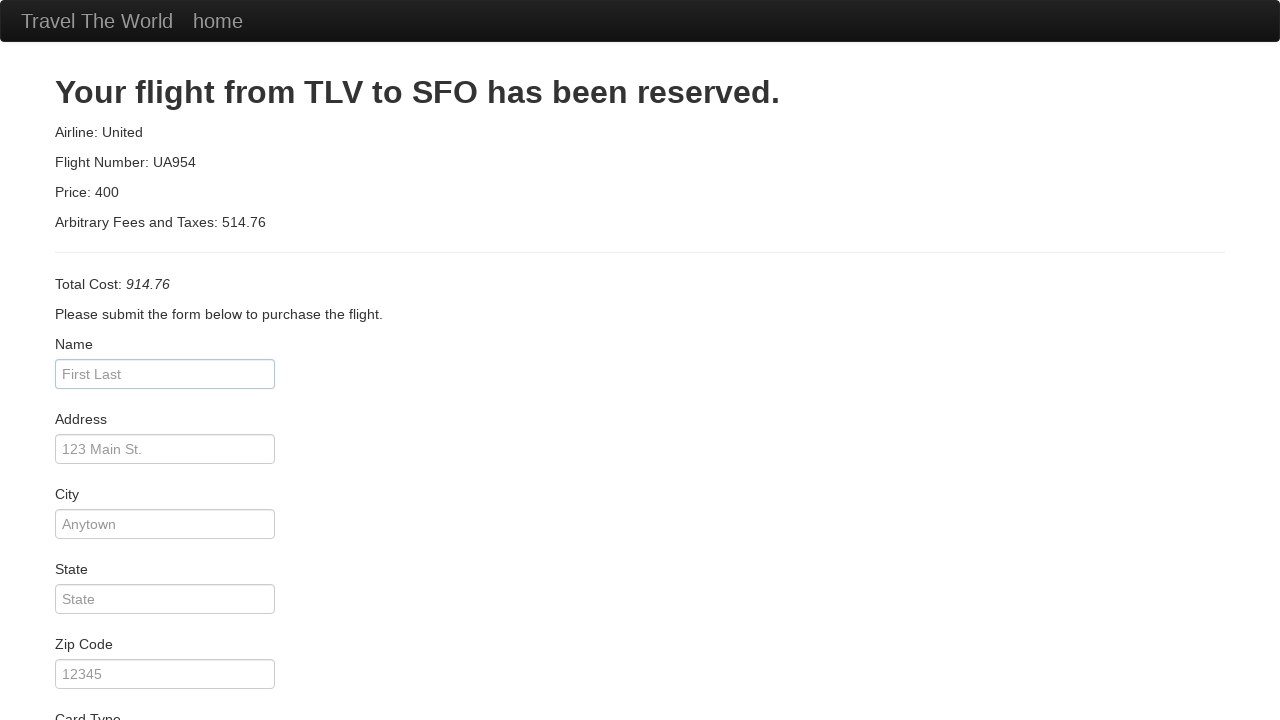

Filled passenger name with 'Pedro' on #inputName
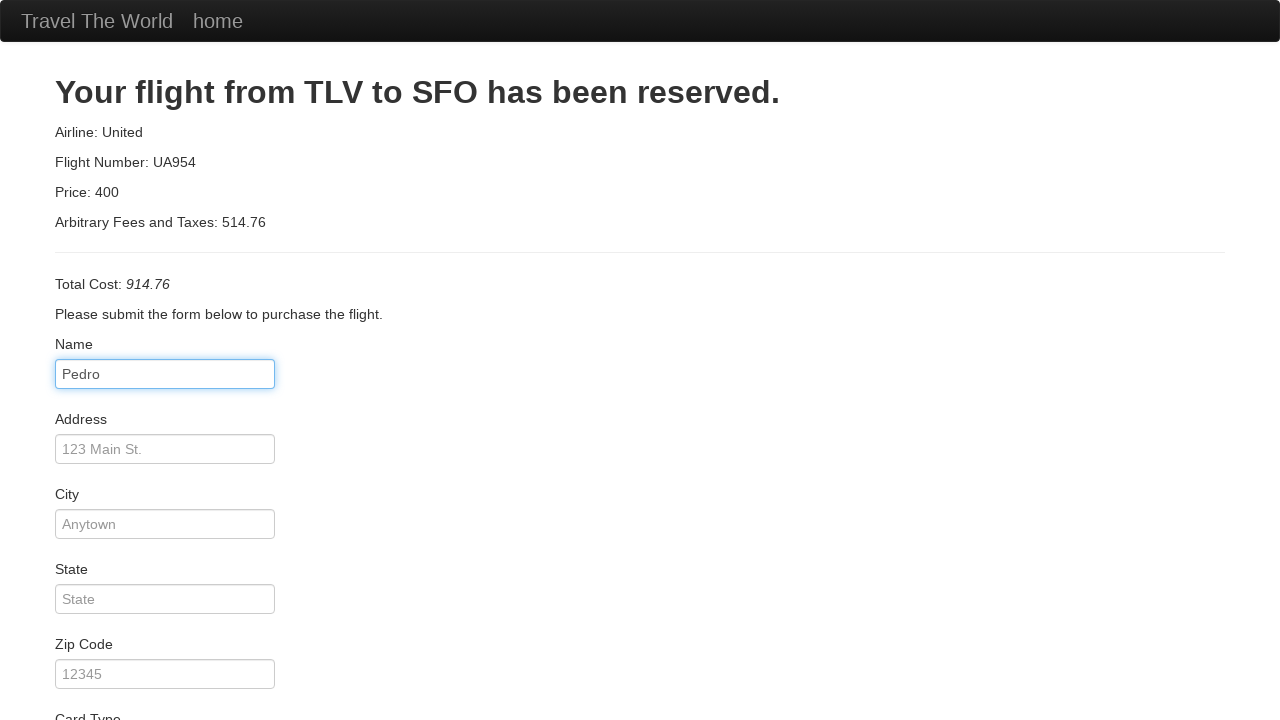

Clicked address field at (165, 449) on #address
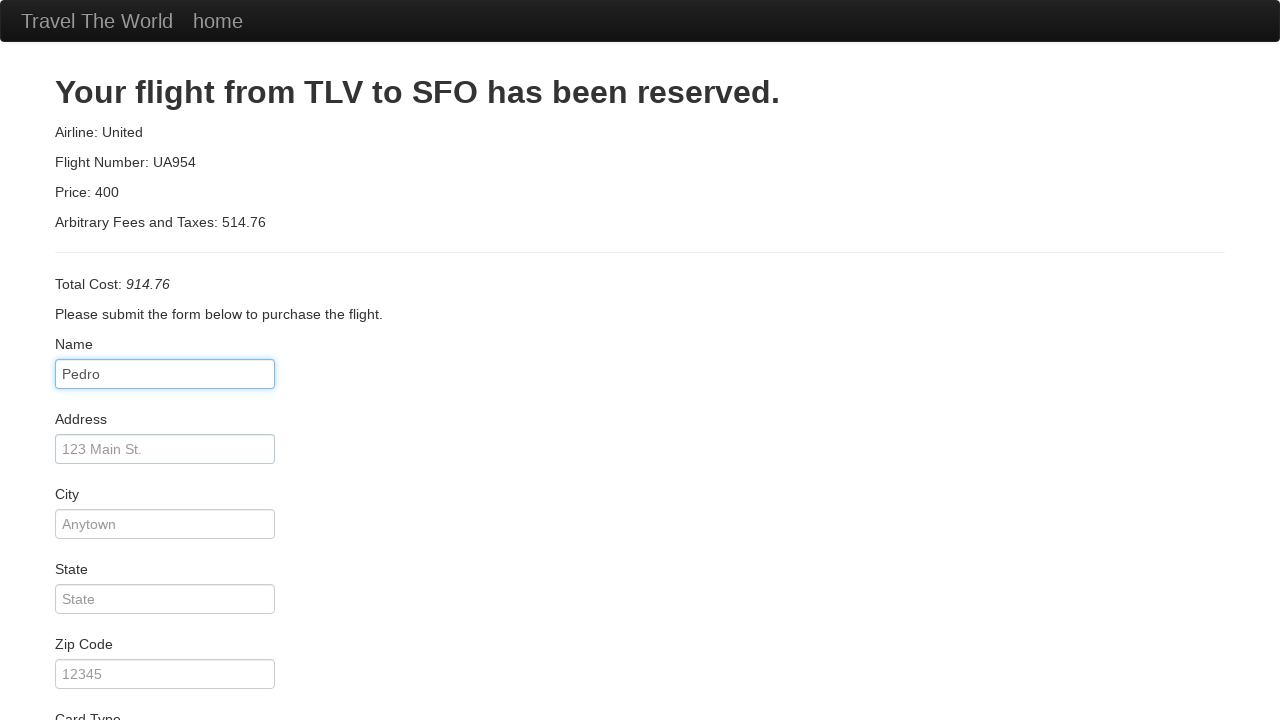

Filled address with 'Rua dos Moinhos' on #address
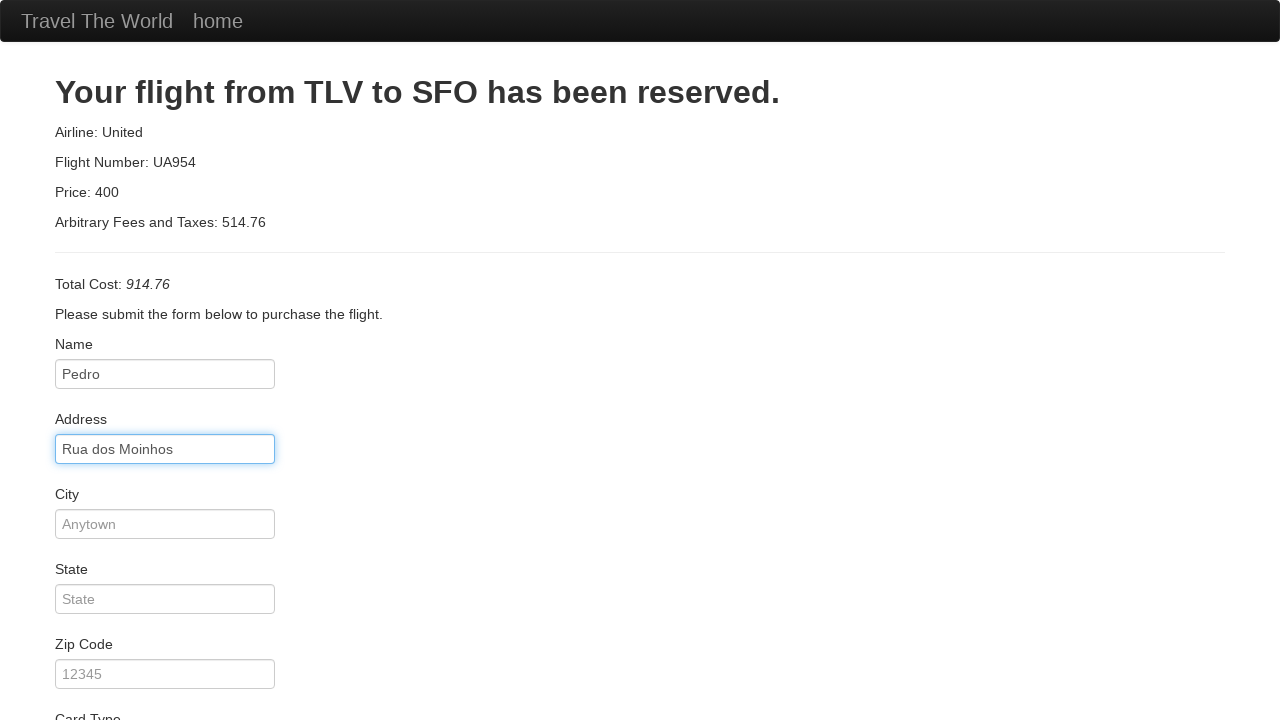

Clicked city field at (165, 524) on #city
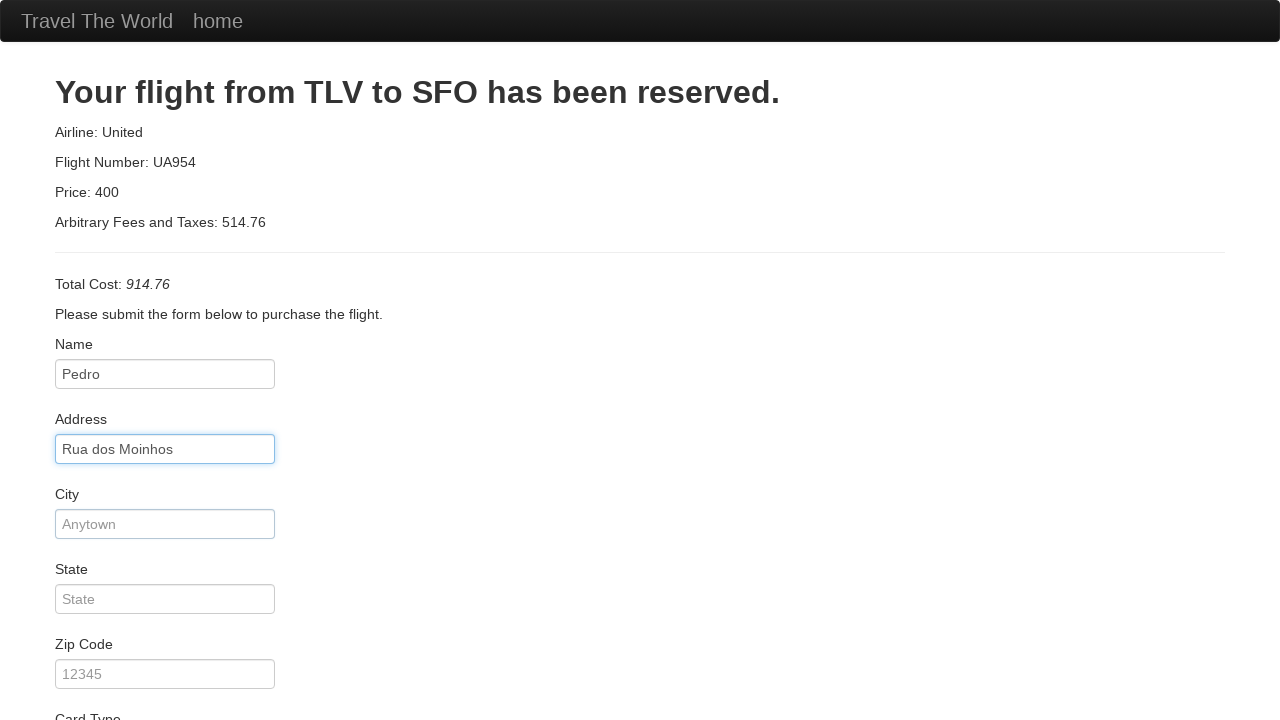

Filled city with 'Viseu' on #city
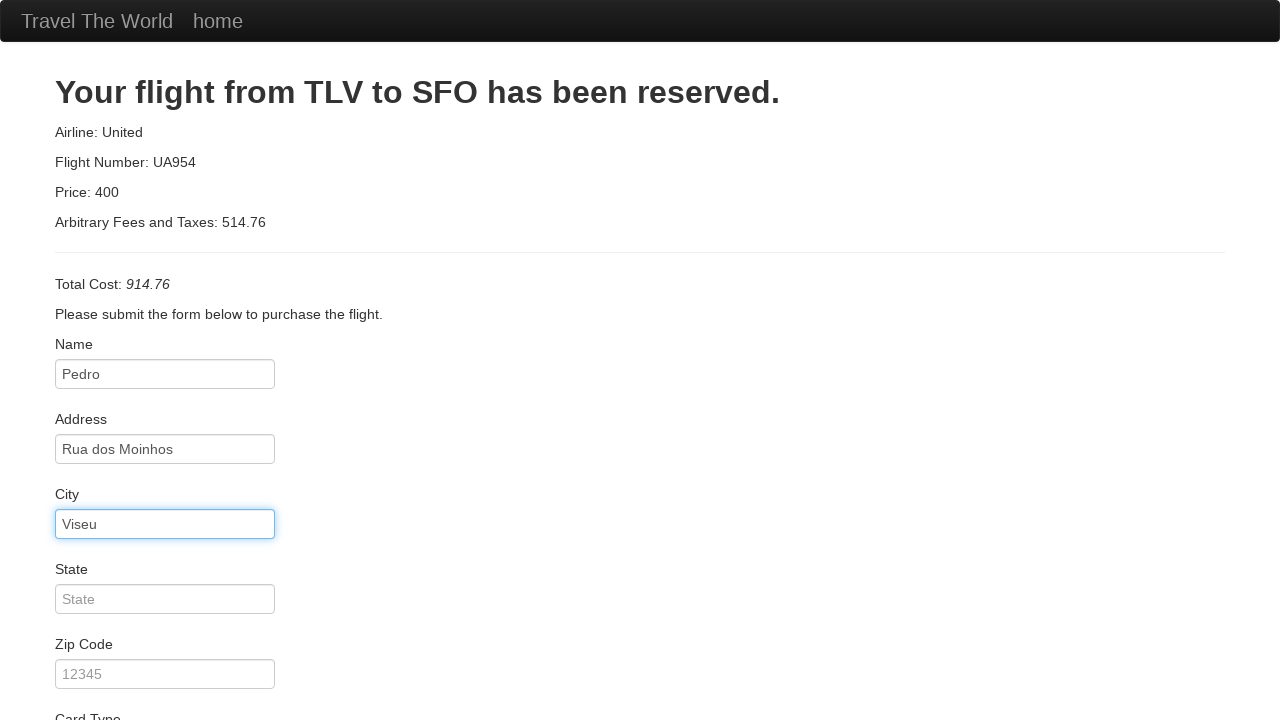

Clicked state field at (165, 599) on #state
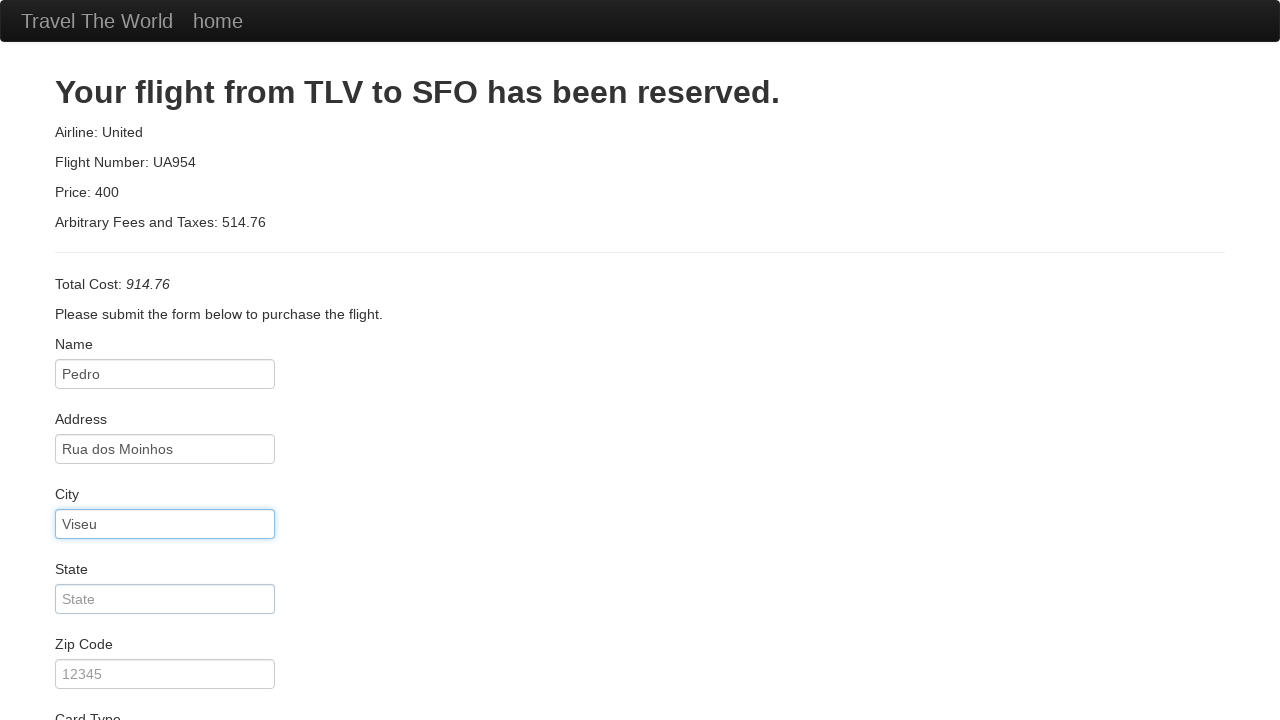

Filled state with 'PT' on #state
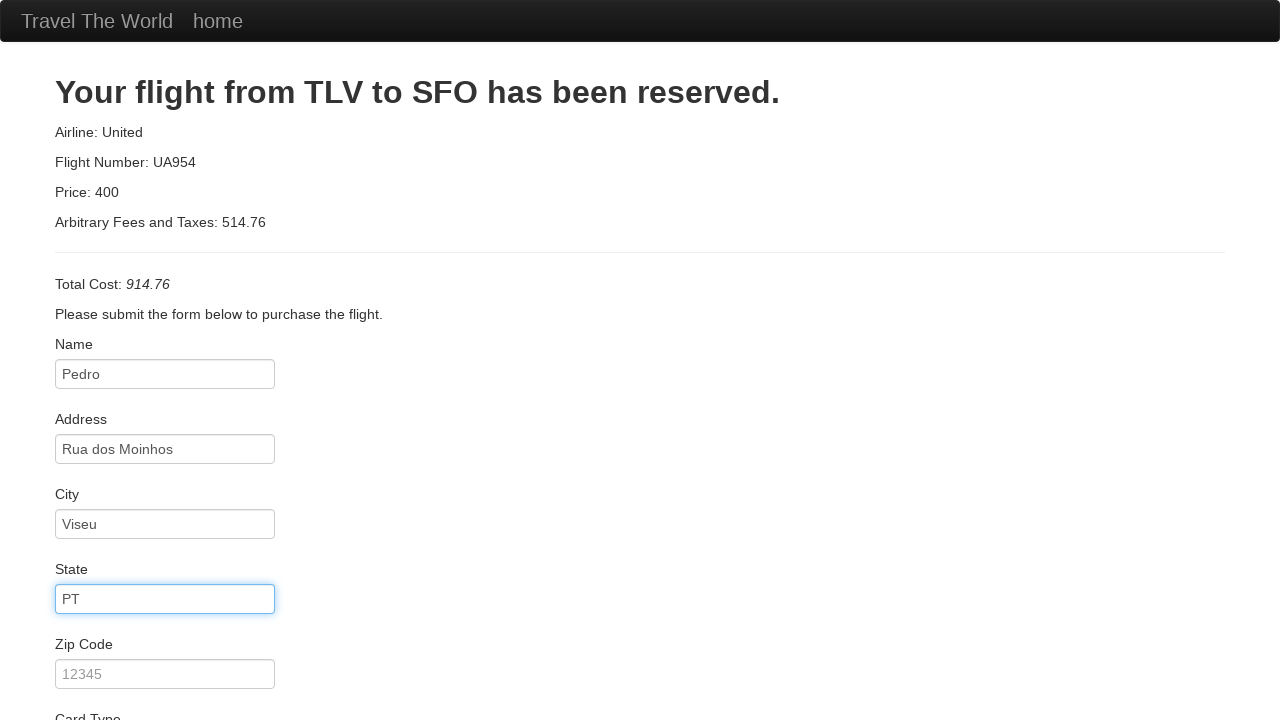

Clicked zip code field at (165, 674) on #zipCode
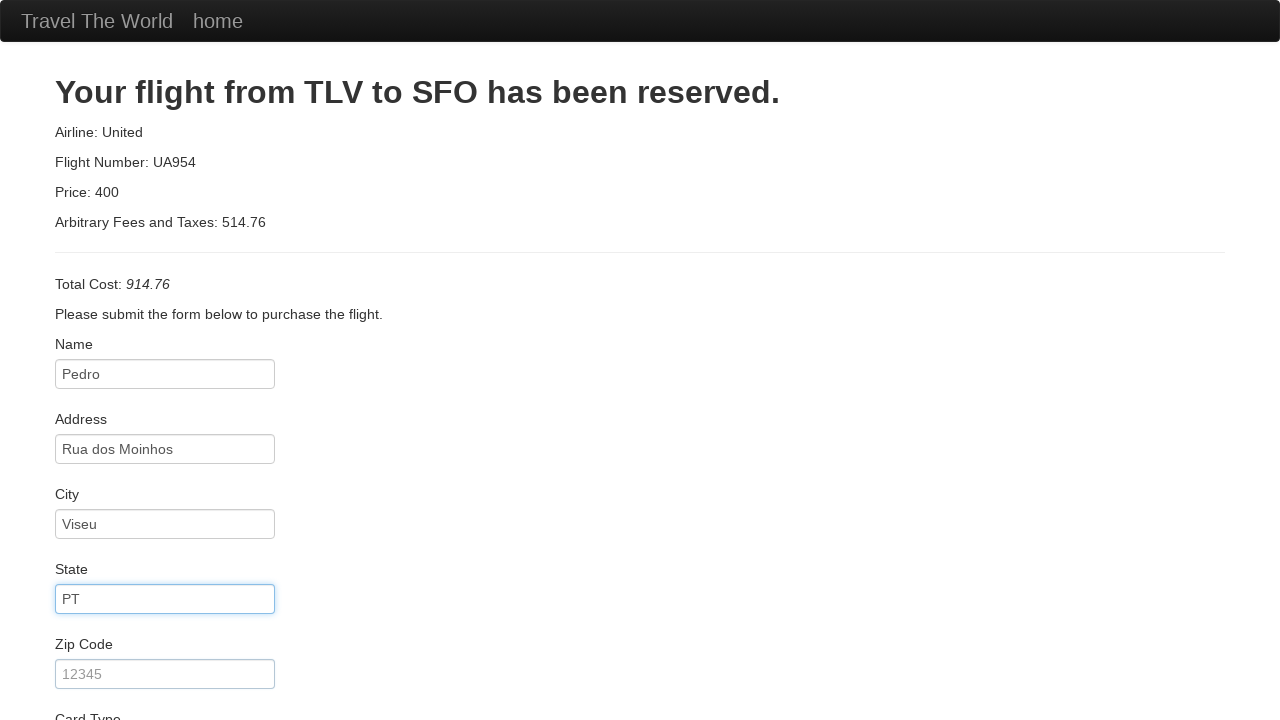

Filled zip code with '12345' on #zipCode
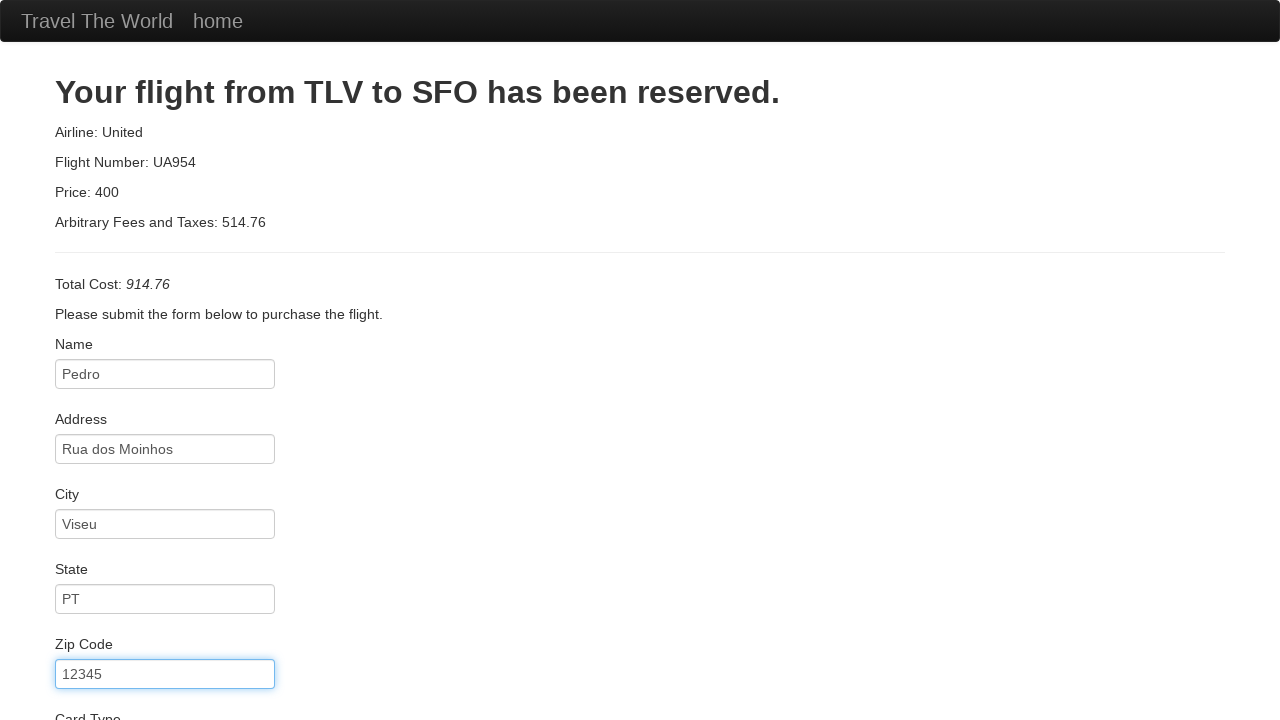

Selected American Express as card type on #cardType
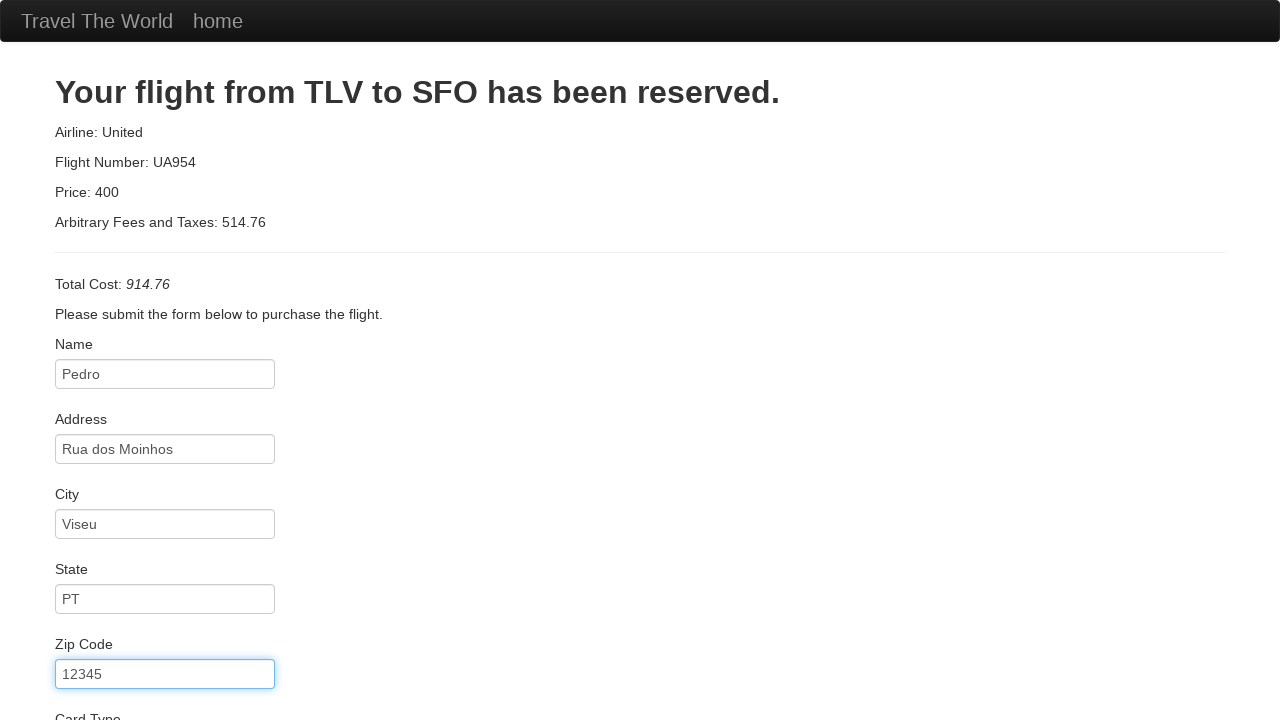

Clicked credit card number field at (165, 380) on #creditCardNumber
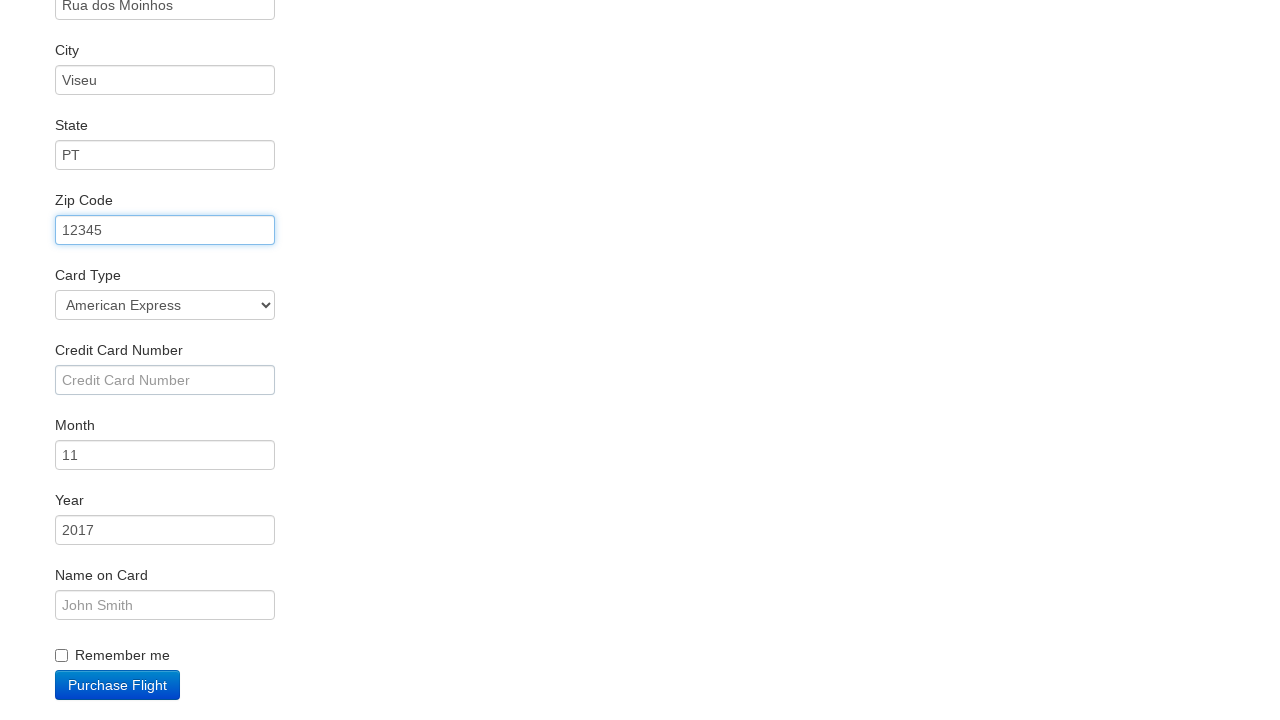

Filled credit card number on #creditCardNumber
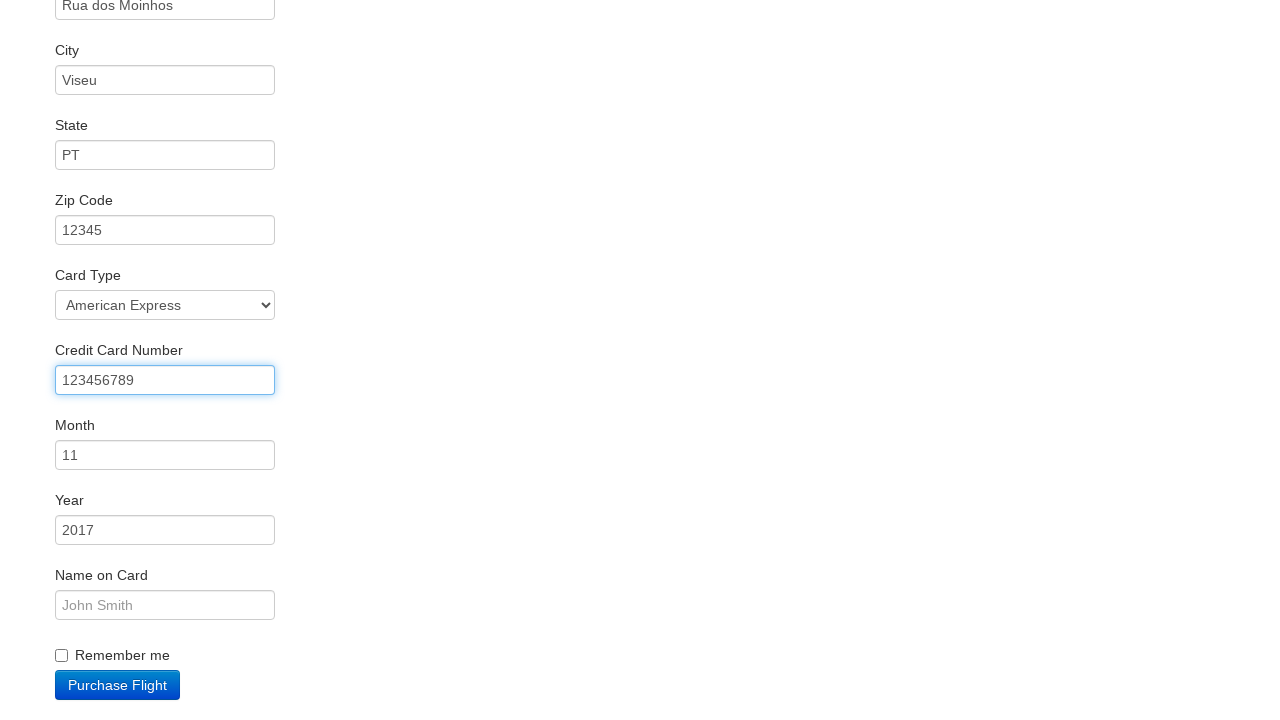

Clicked credit card month field at (165, 455) on #creditCardMonth
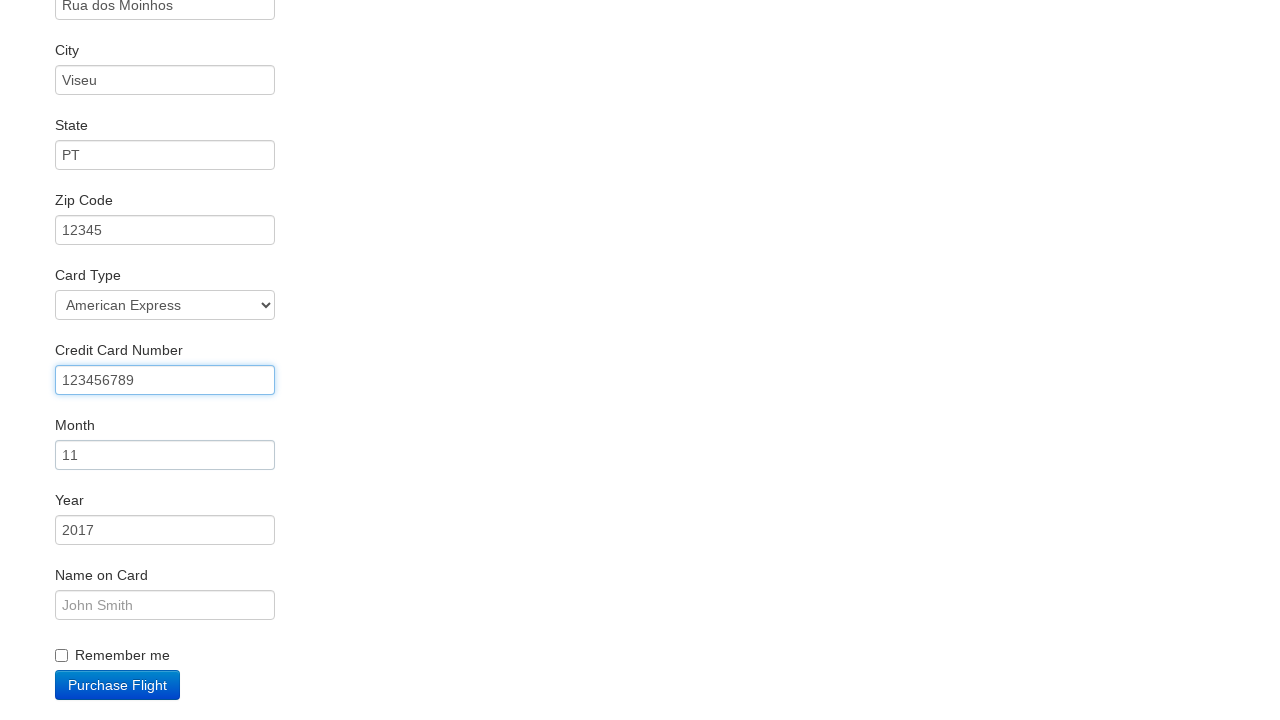

Filled credit card month with '12' on #creditCardMonth
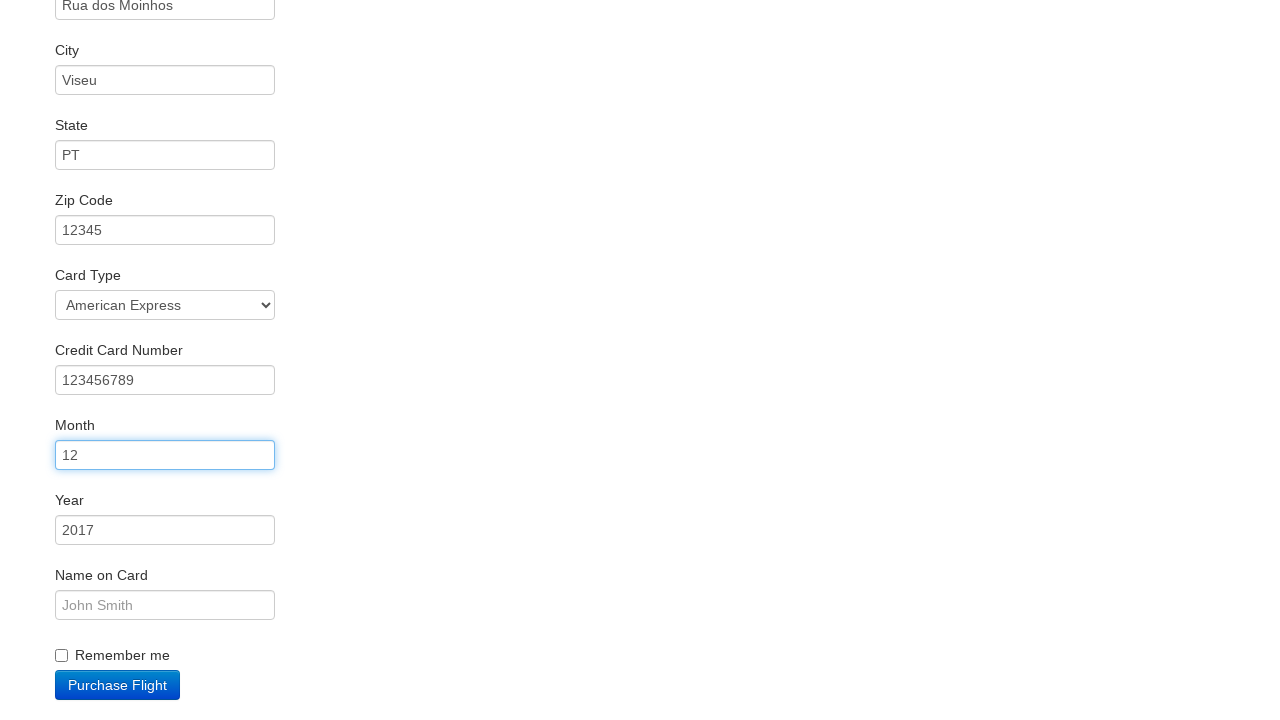

Clicked credit card year field at (165, 530) on #creditCardYear
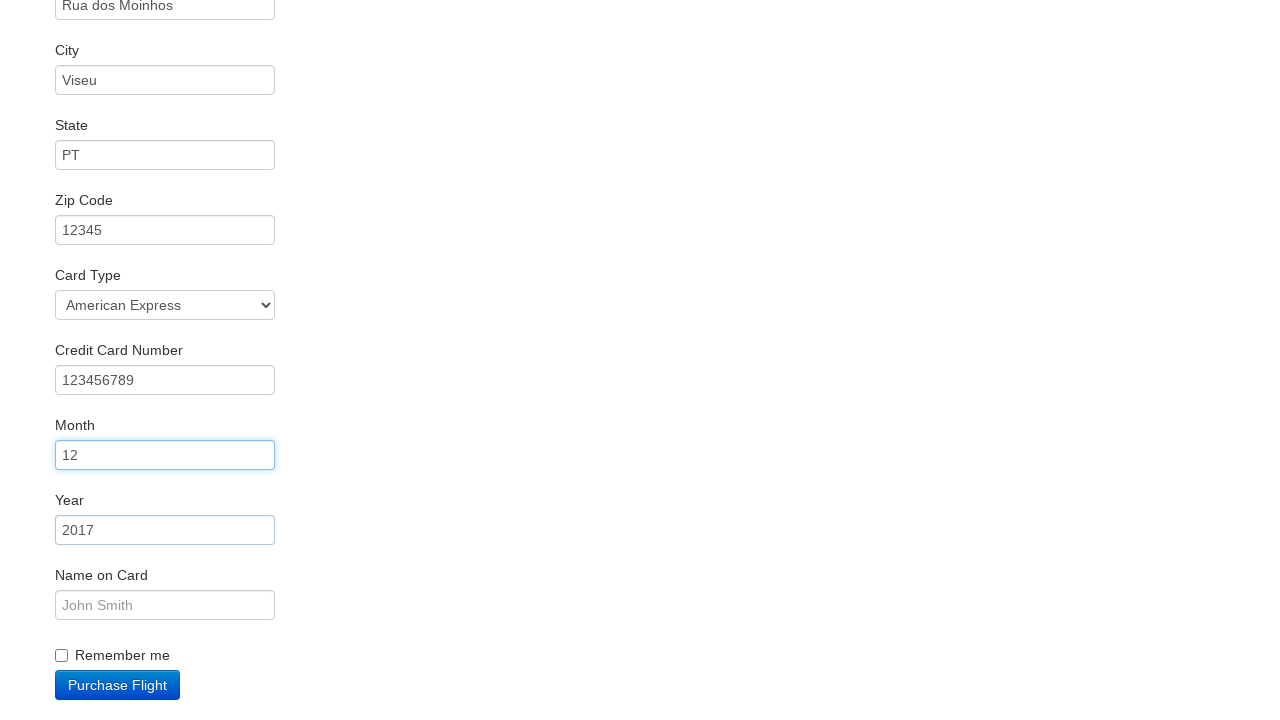

Filled credit card year with '2024' on #creditCardYear
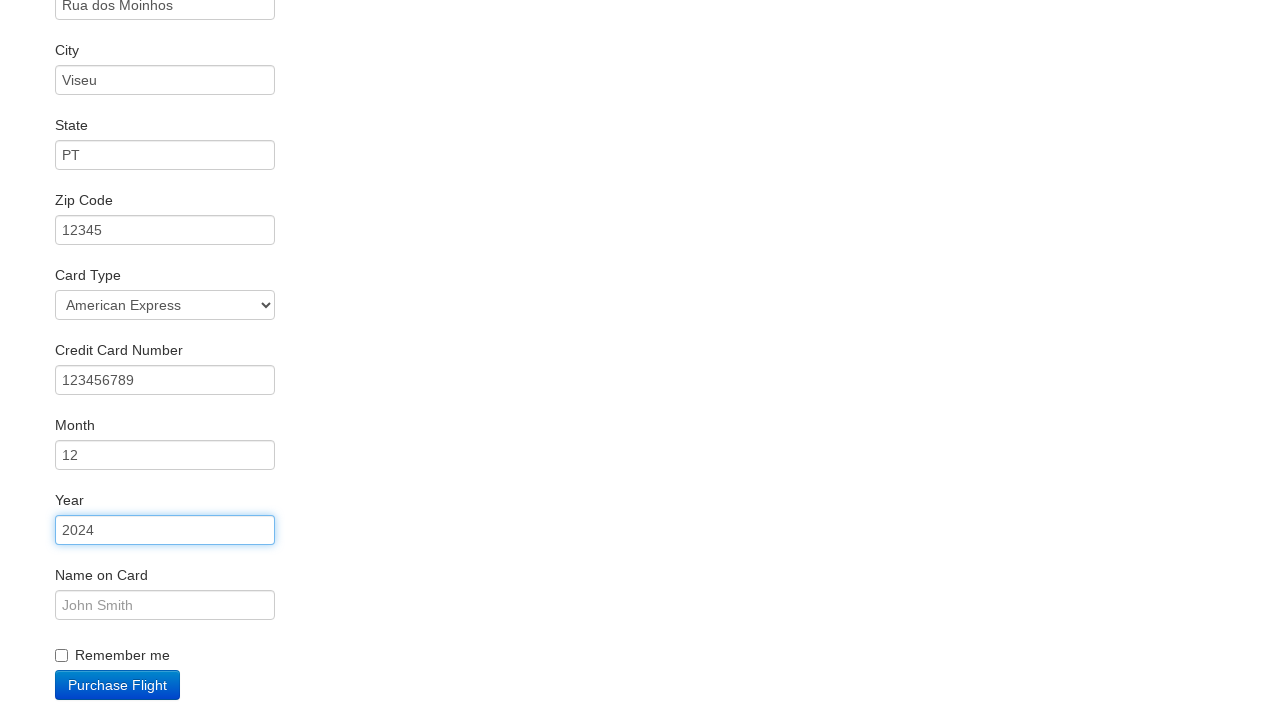

Clicked name on card field at (165, 605) on #nameOnCard
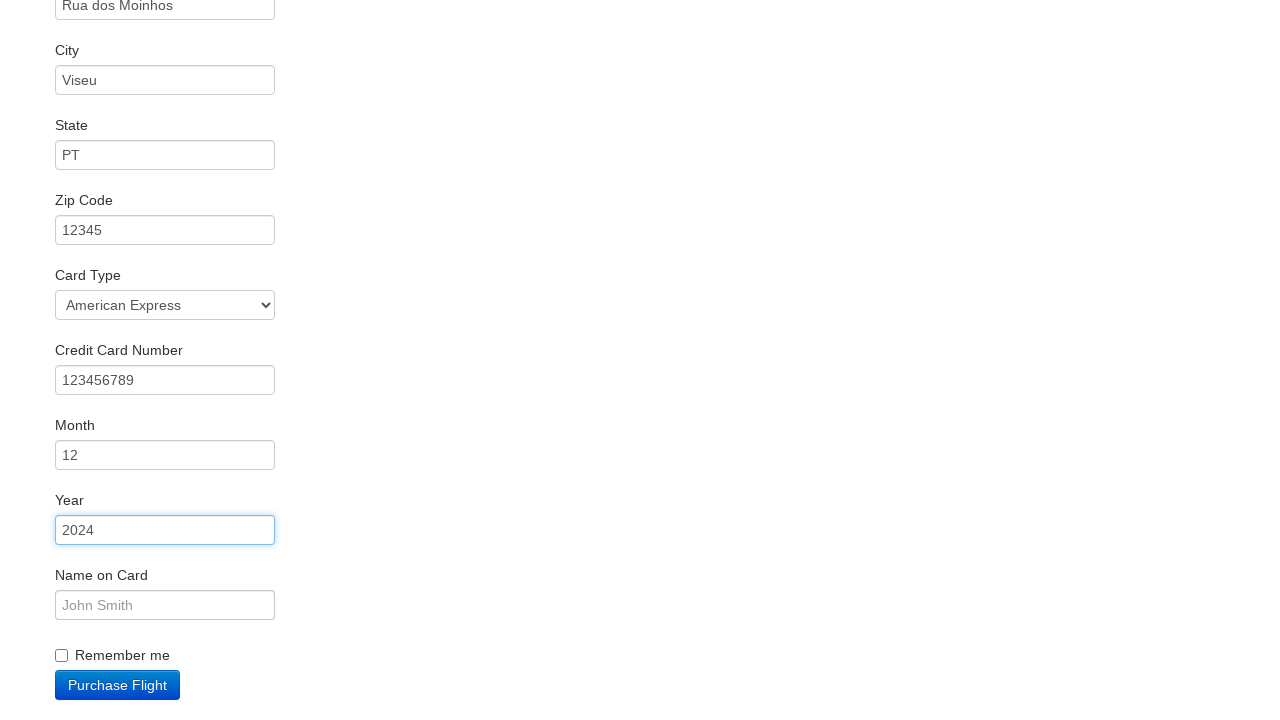

Filled name on card with 'Pedro Rodrigues' on #nameOnCard
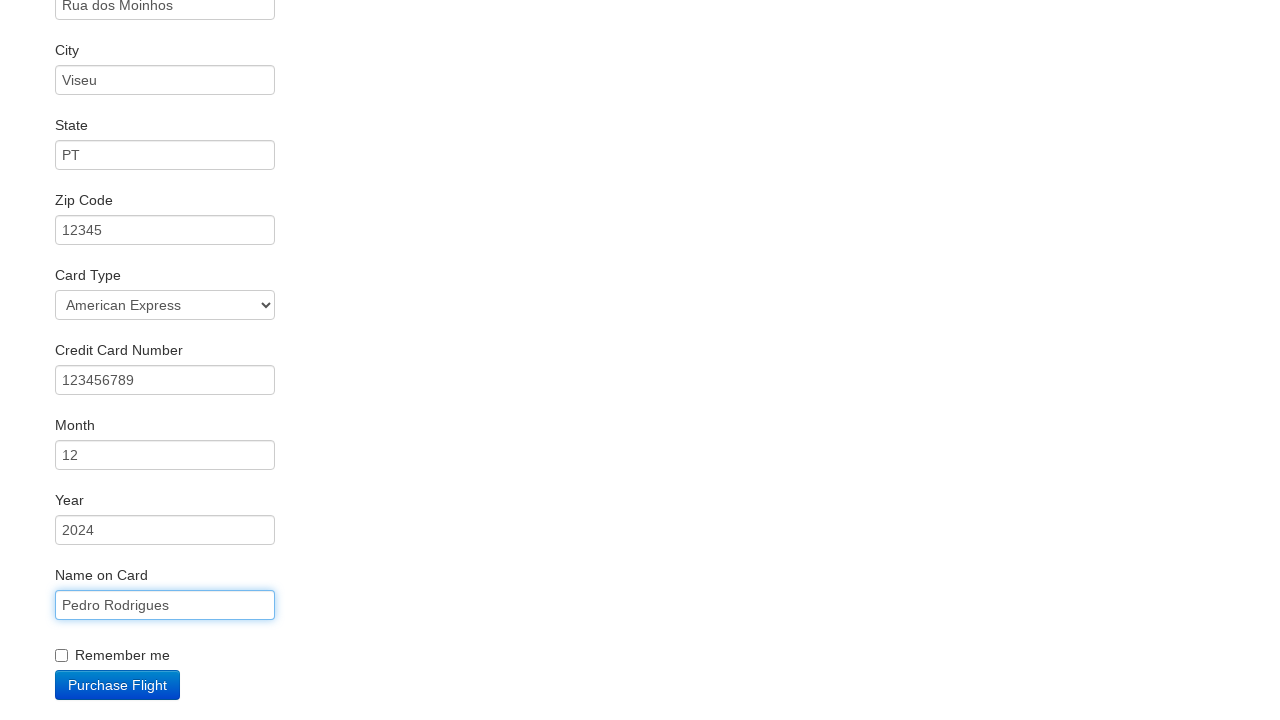

Clicked Purchase Flight button at (118, 685) on .btn-primary
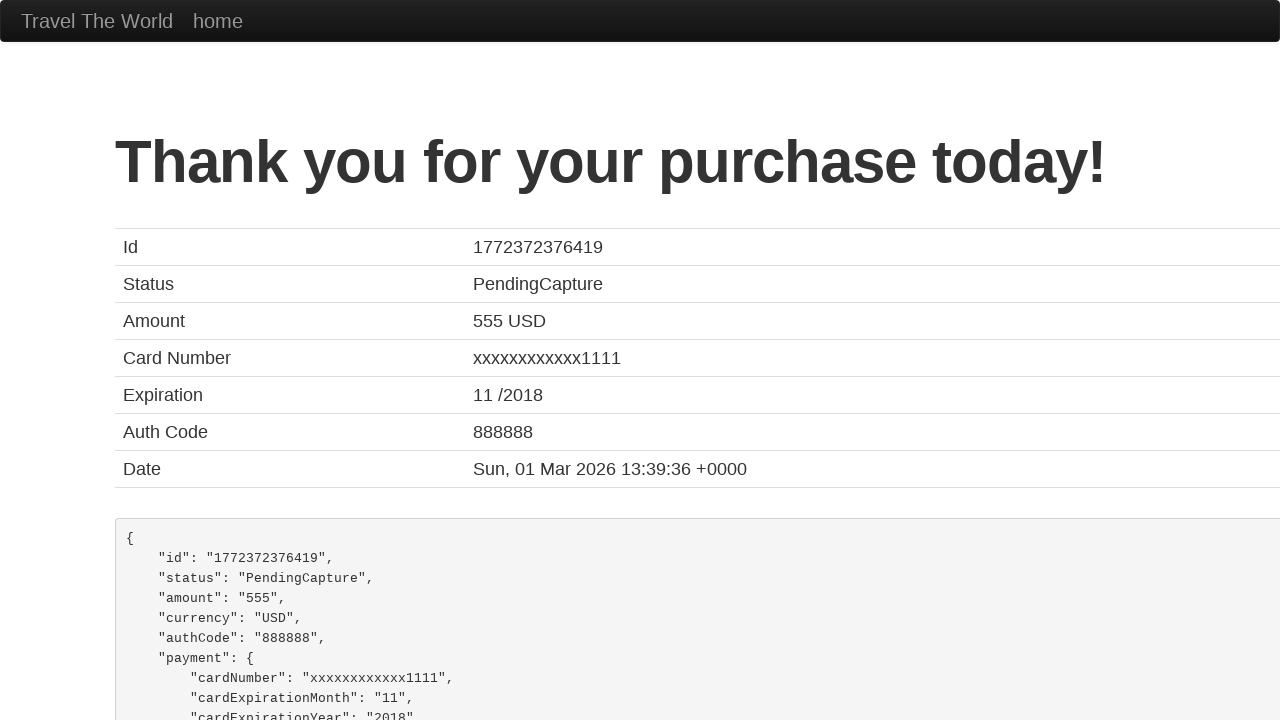

Confirmation page loaded with heading
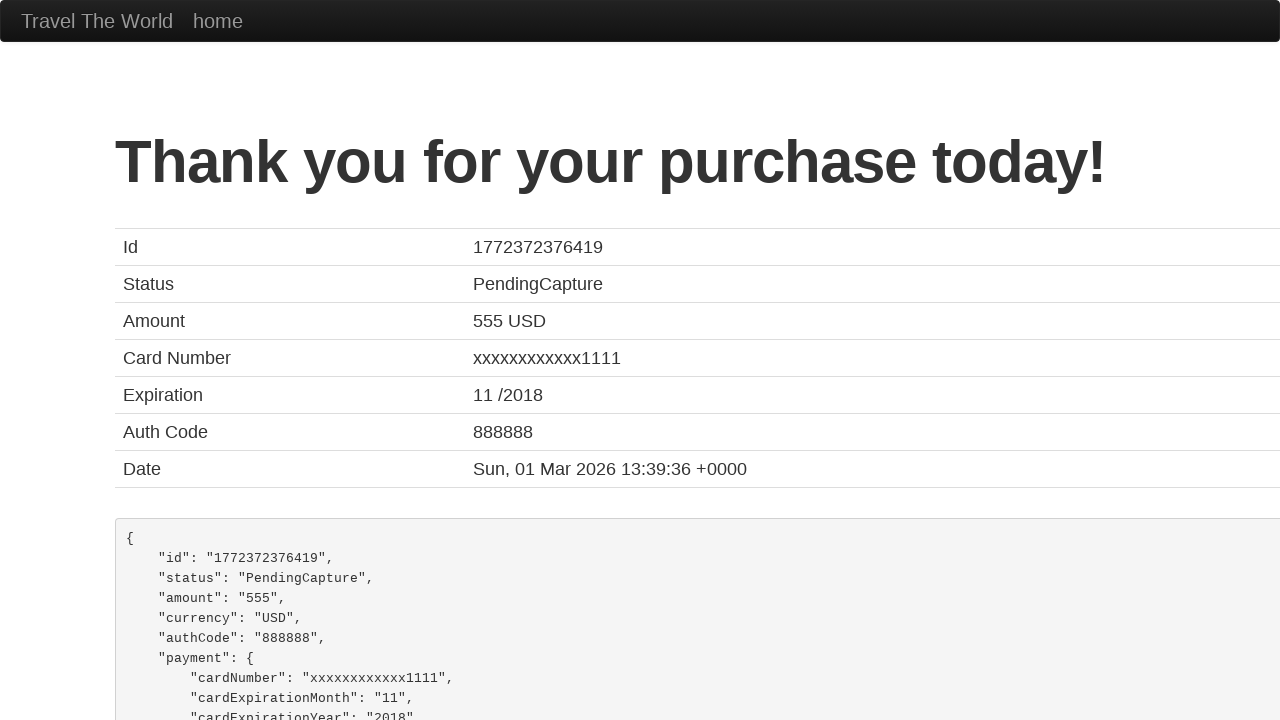

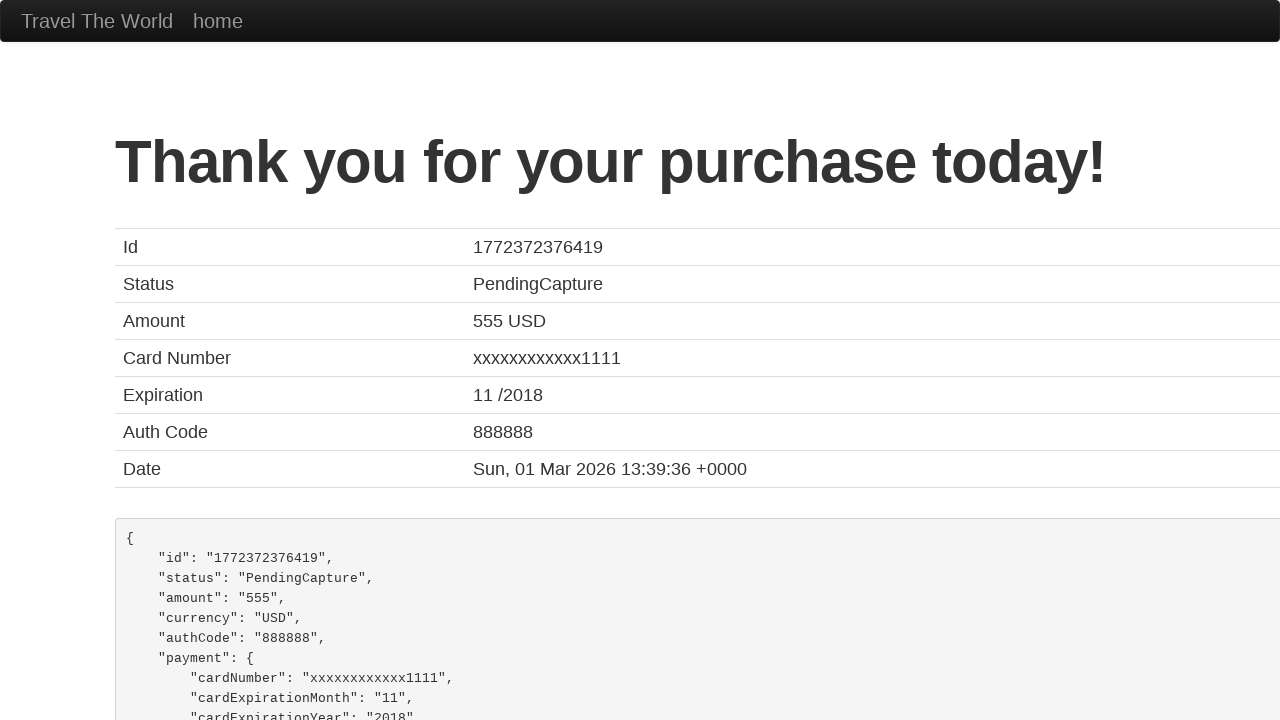